Navigates to a blog website and verifies that an image element is present on the page

Starting URL: https://ohenziblog.com

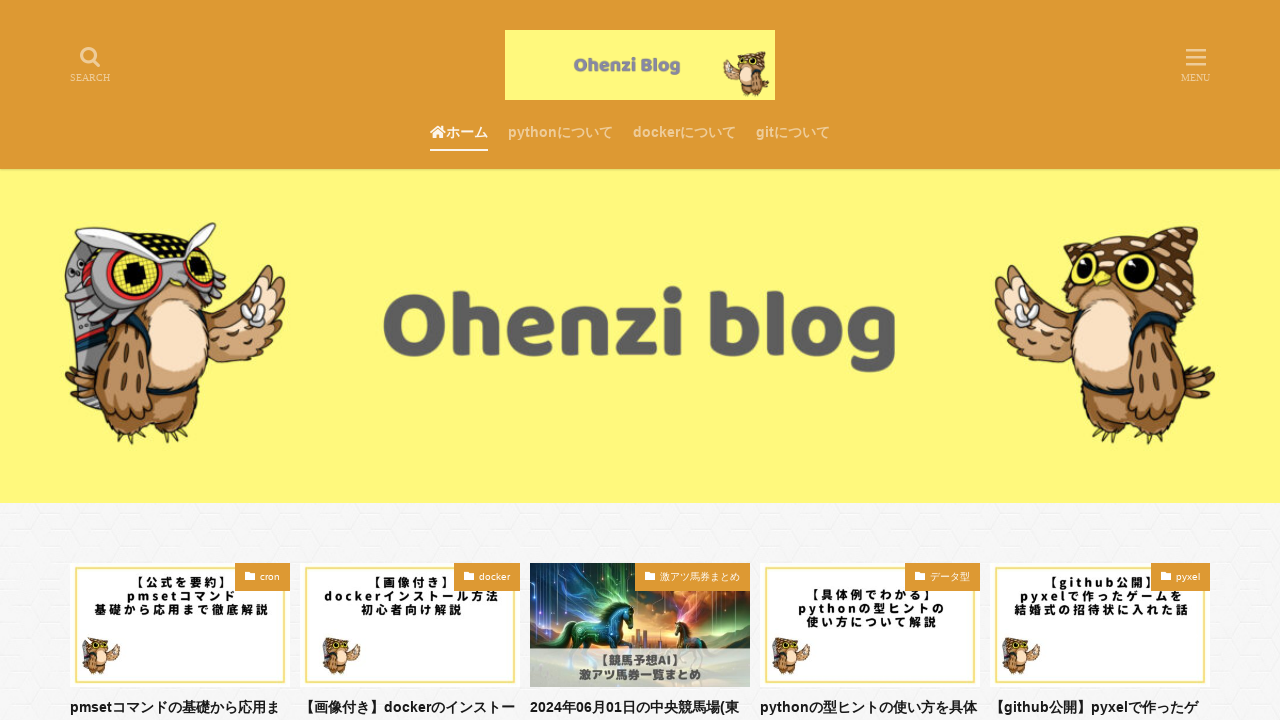

Navigated to https://ohenziblog.com
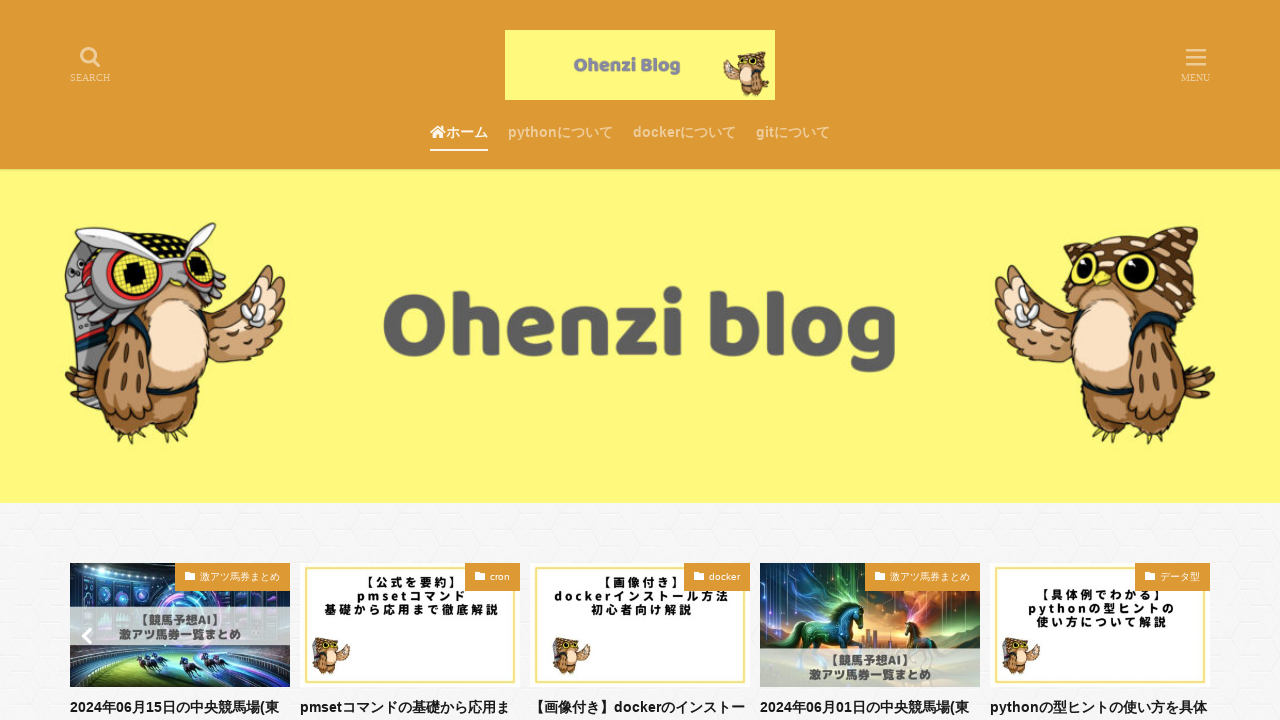

Verified that an image element is present on the page
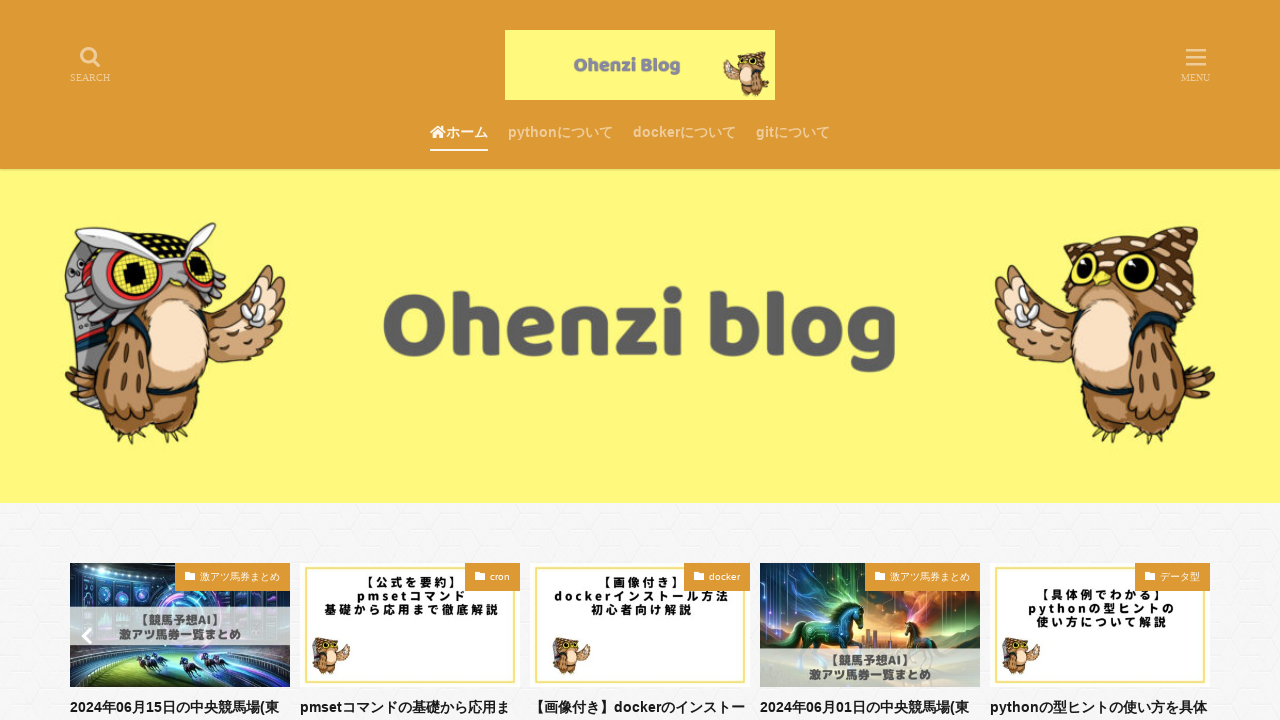

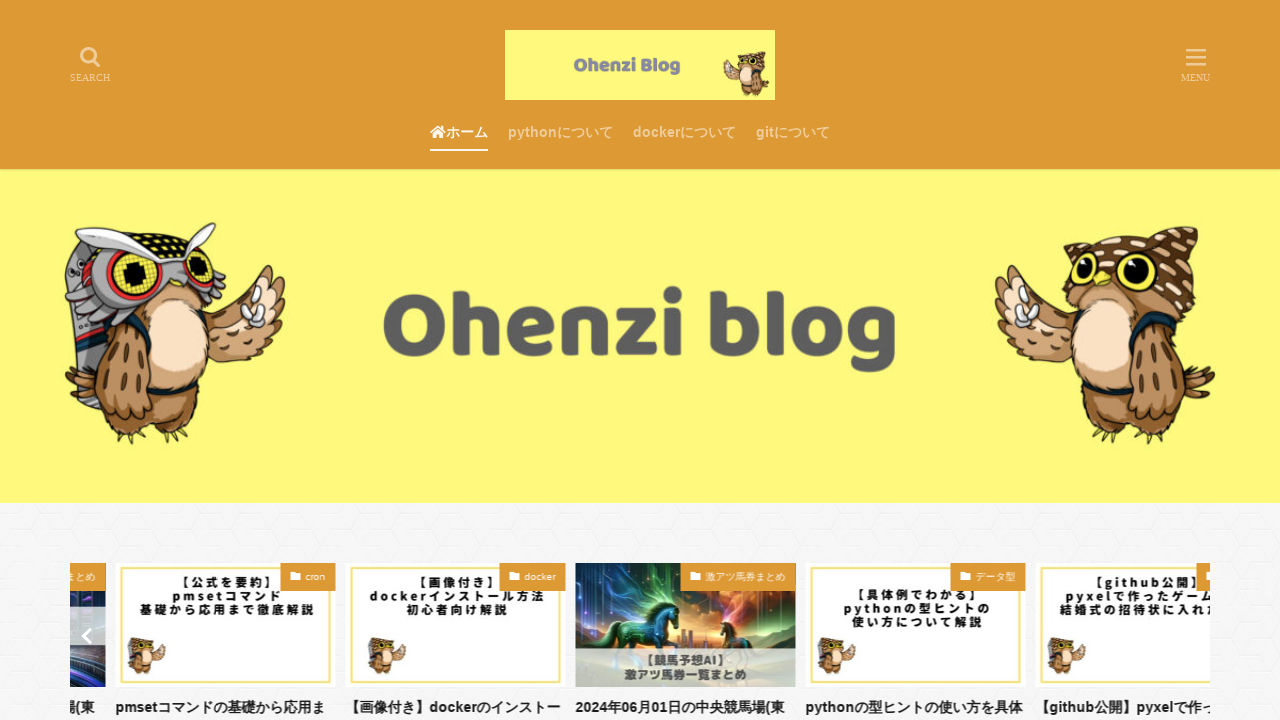